Opens the Python documentation page and performs a search query, then waits for search results to appear

Starting URL: https://docs.python.org/3/

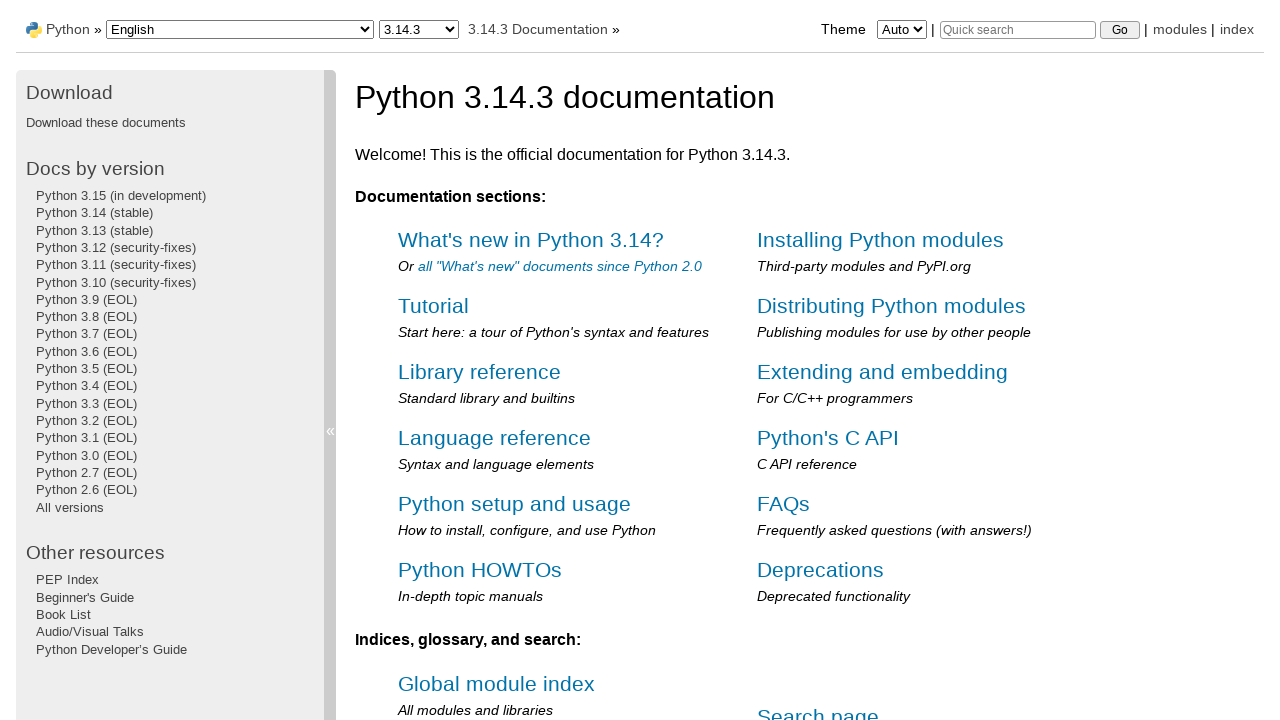

Search input field became visible
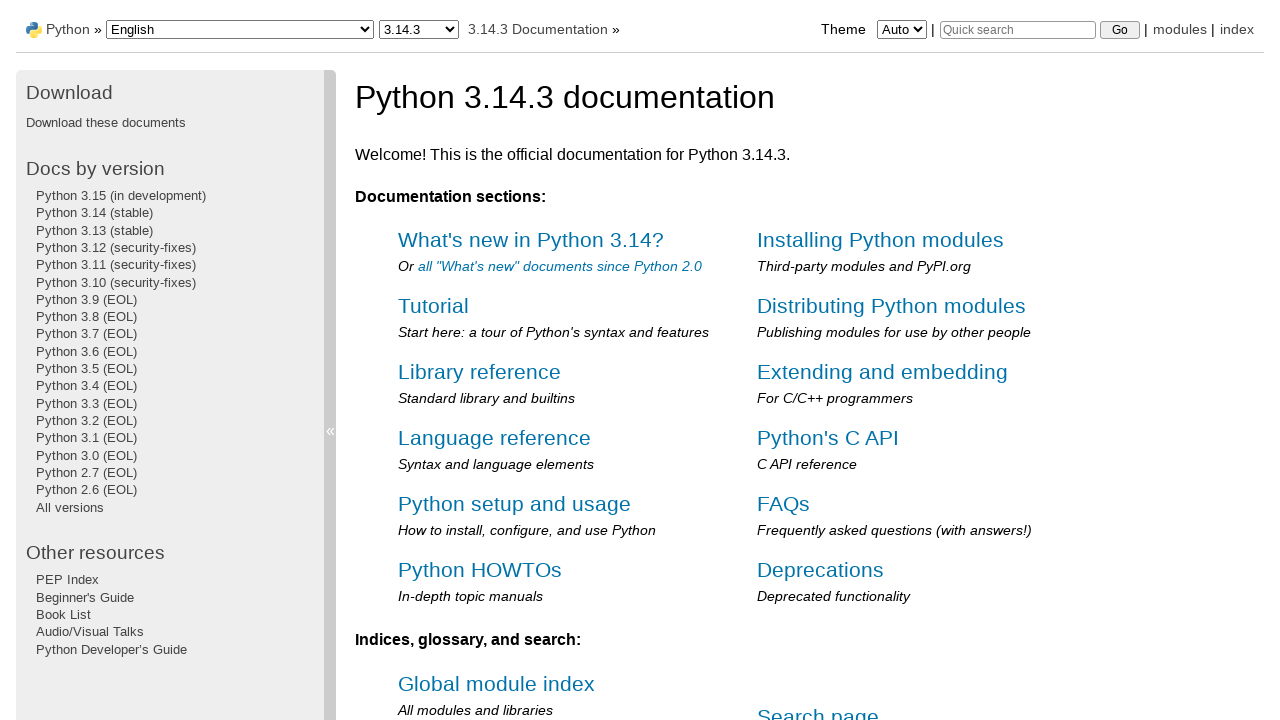

Filled search field with 'asyncio tutorial' on xpath=/html/body/div[2]/ul/li[9]/div/form/input[1]
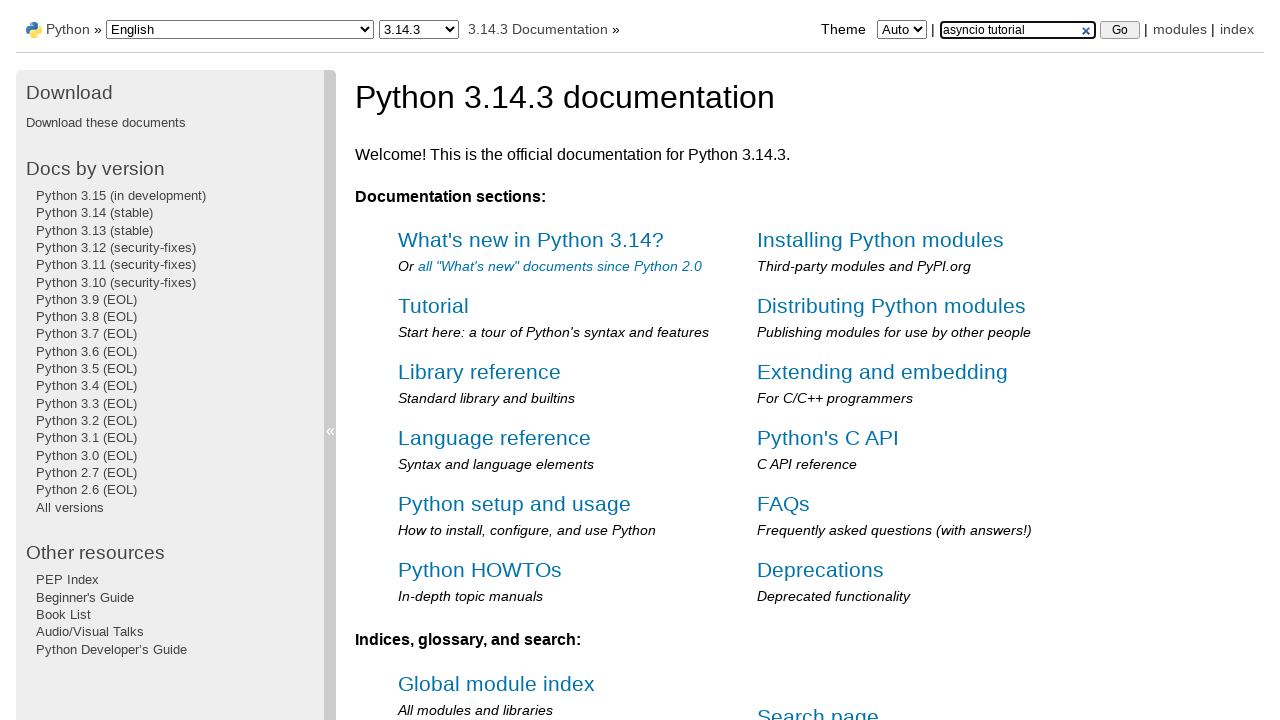

Clicked search submit button at (1120, 30) on xpath=/html/body/div[2]/ul/li[9]/div/form/input[2]
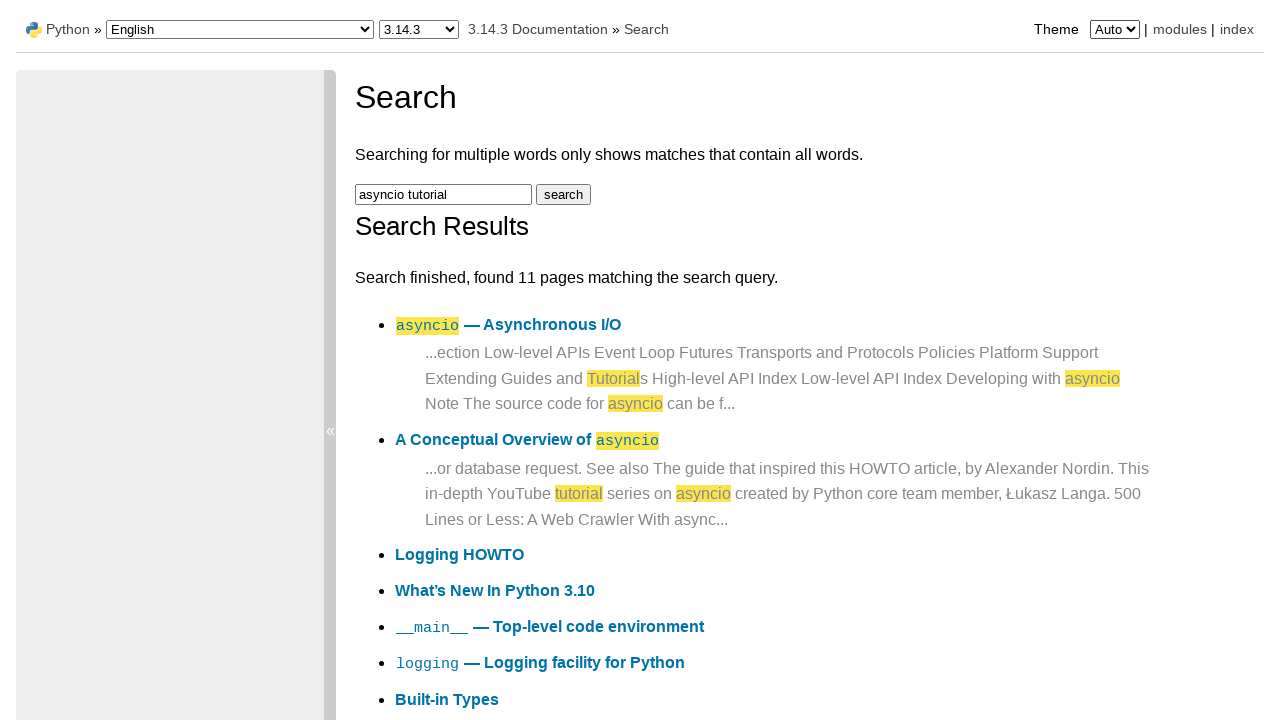

Search results page loaded with heading
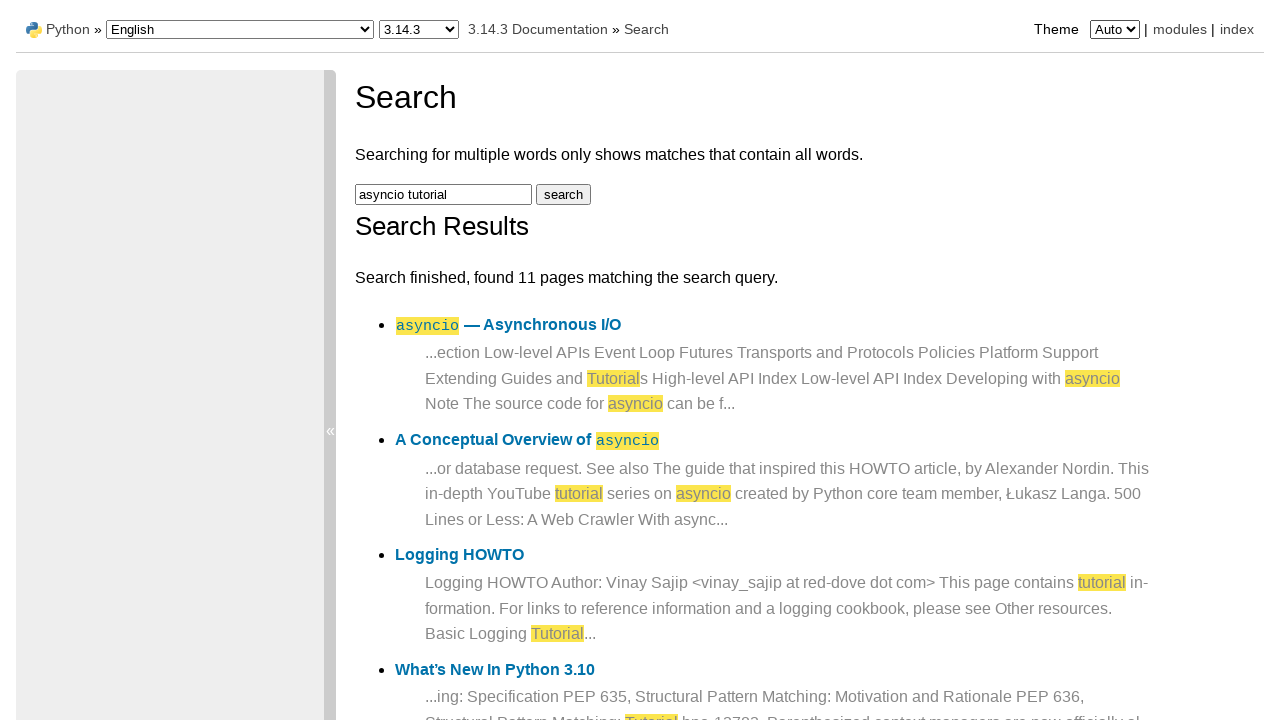

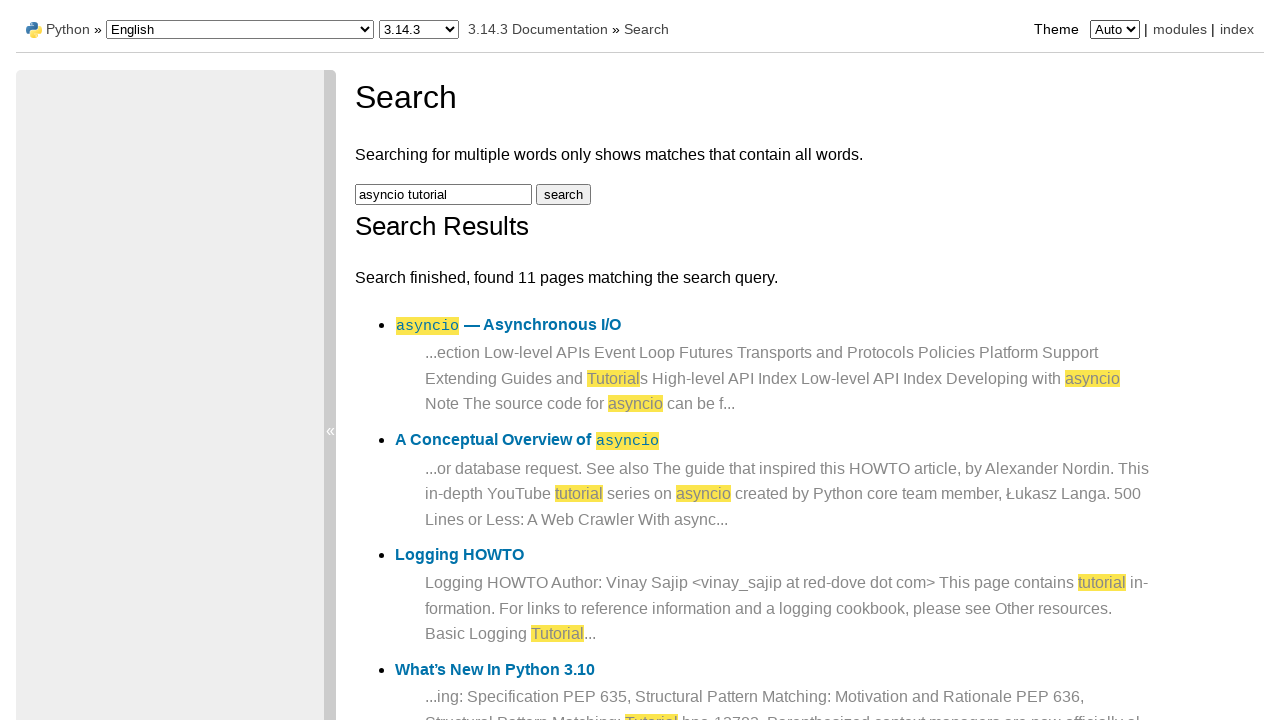